Tests the passenger count dropdown by clicking to open it, incrementing the adult count 4 times to reach 5 adults, then closing the dropdown and verifying the count displays correctly.

Starting URL: https://rahulshettyacademy.com/dropdownsPractise/

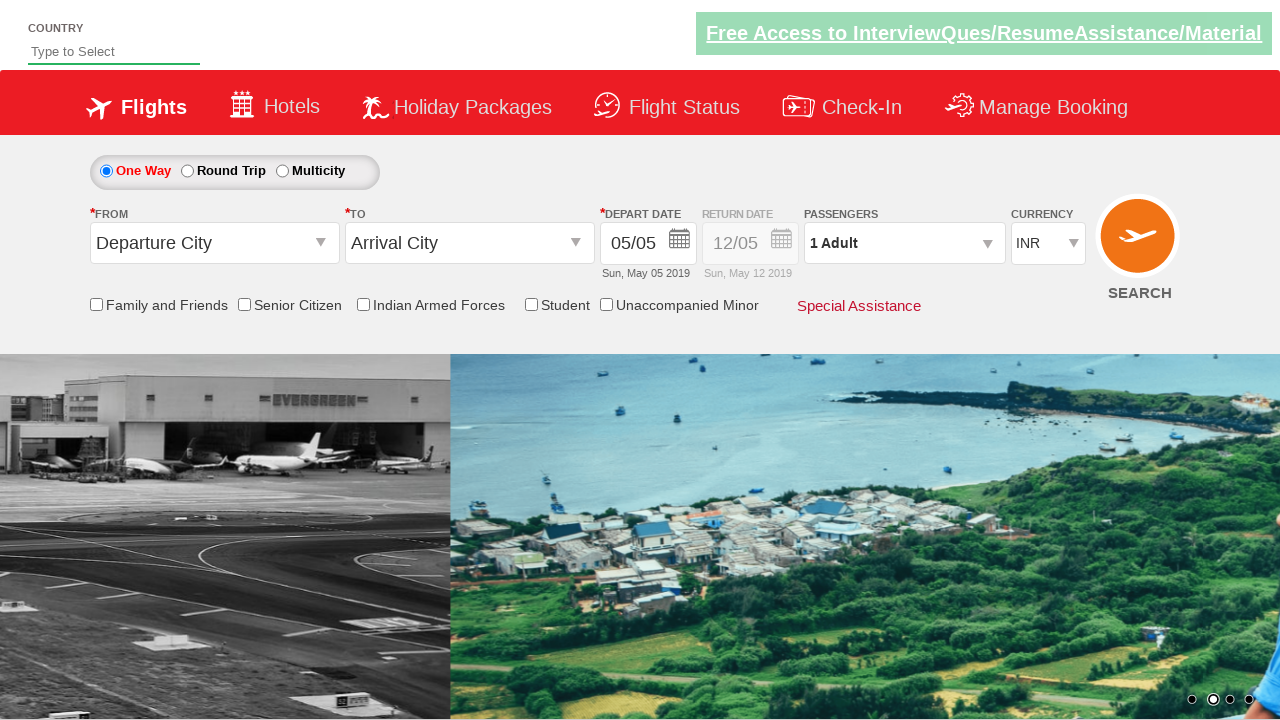

Clicked on passenger info dropdown to open it at (904, 243) on #divpaxinfo
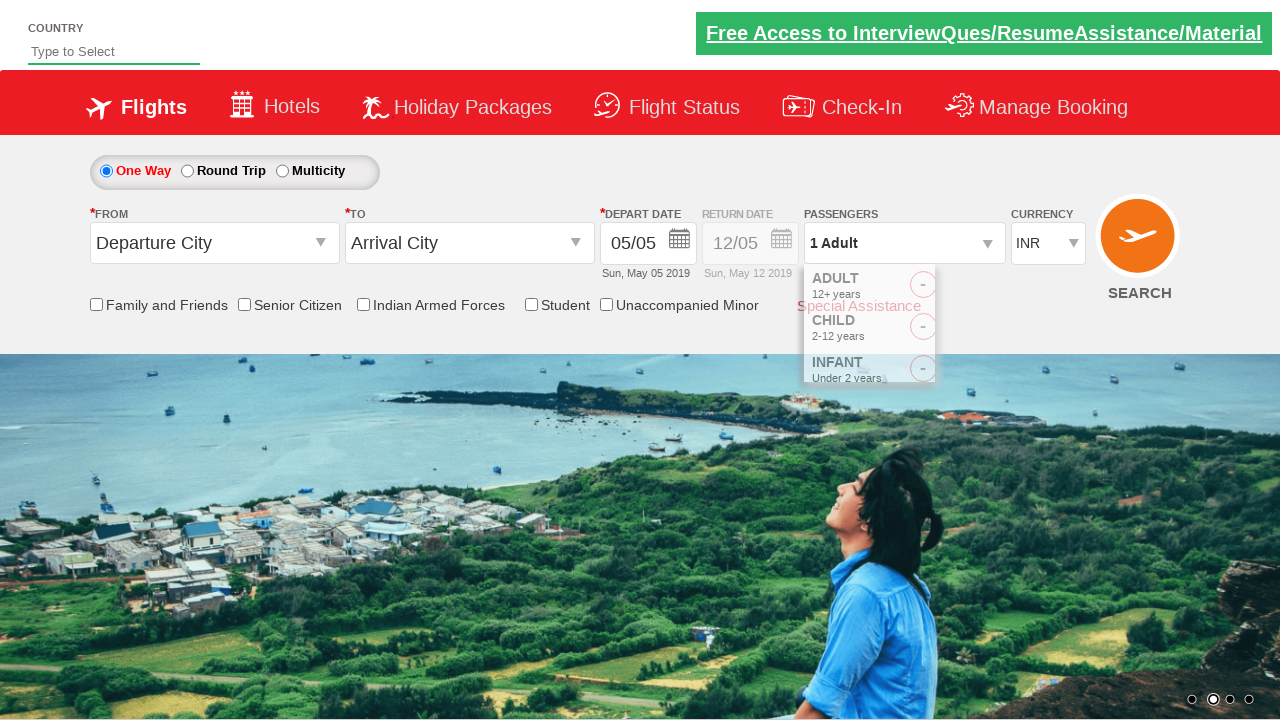

Waited for dropdown to be visible
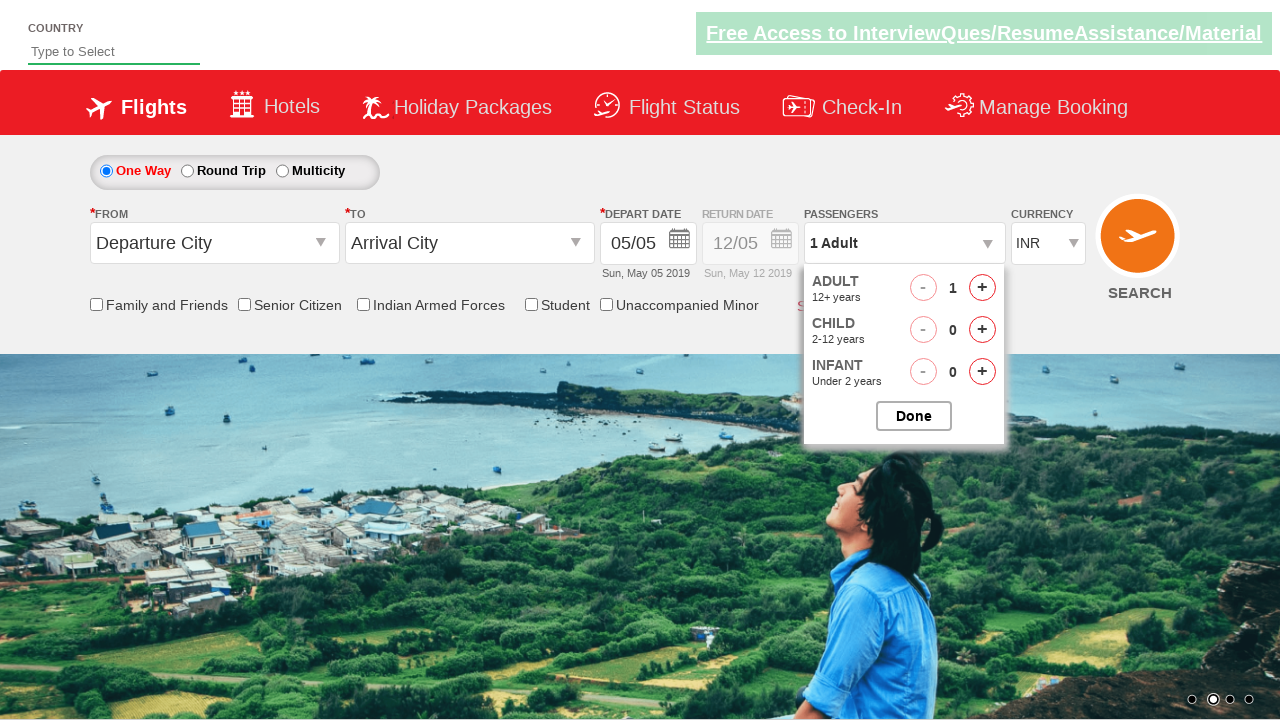

Clicked increment adult button (click 1 of 4) at (982, 288) on #hrefIncAdt
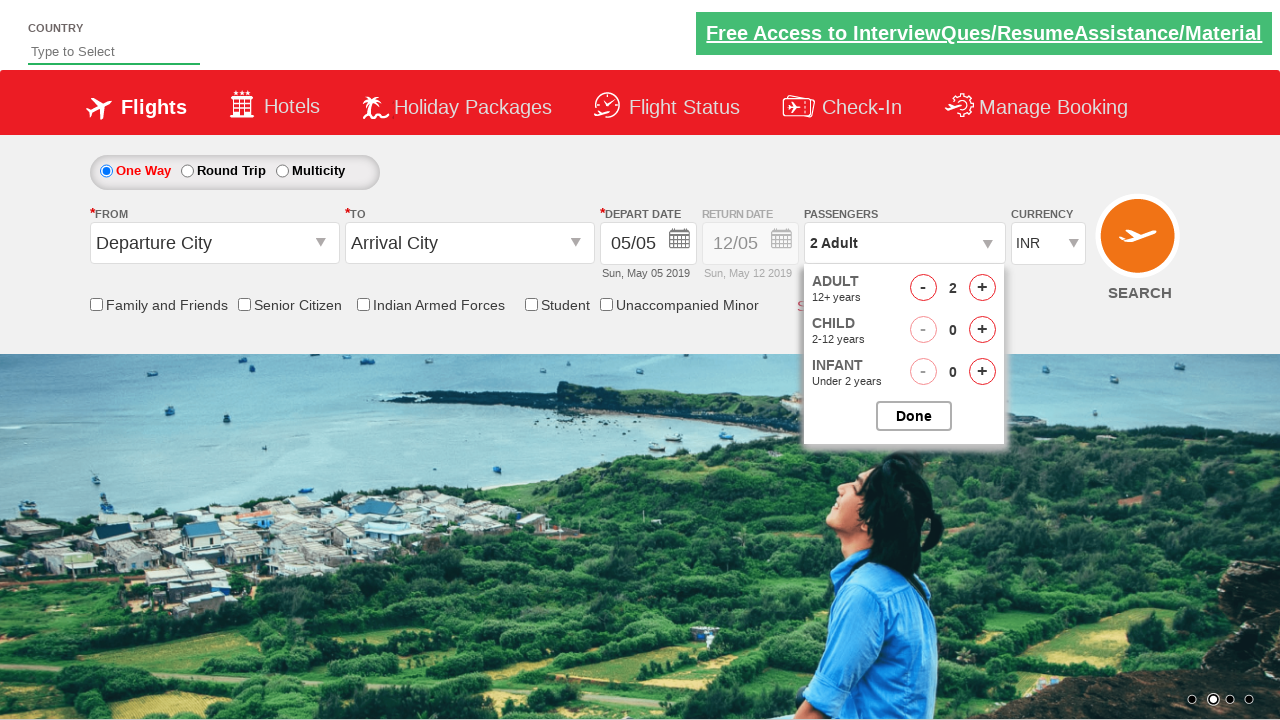

Clicked increment adult button (click 2 of 4) at (982, 288) on #hrefIncAdt
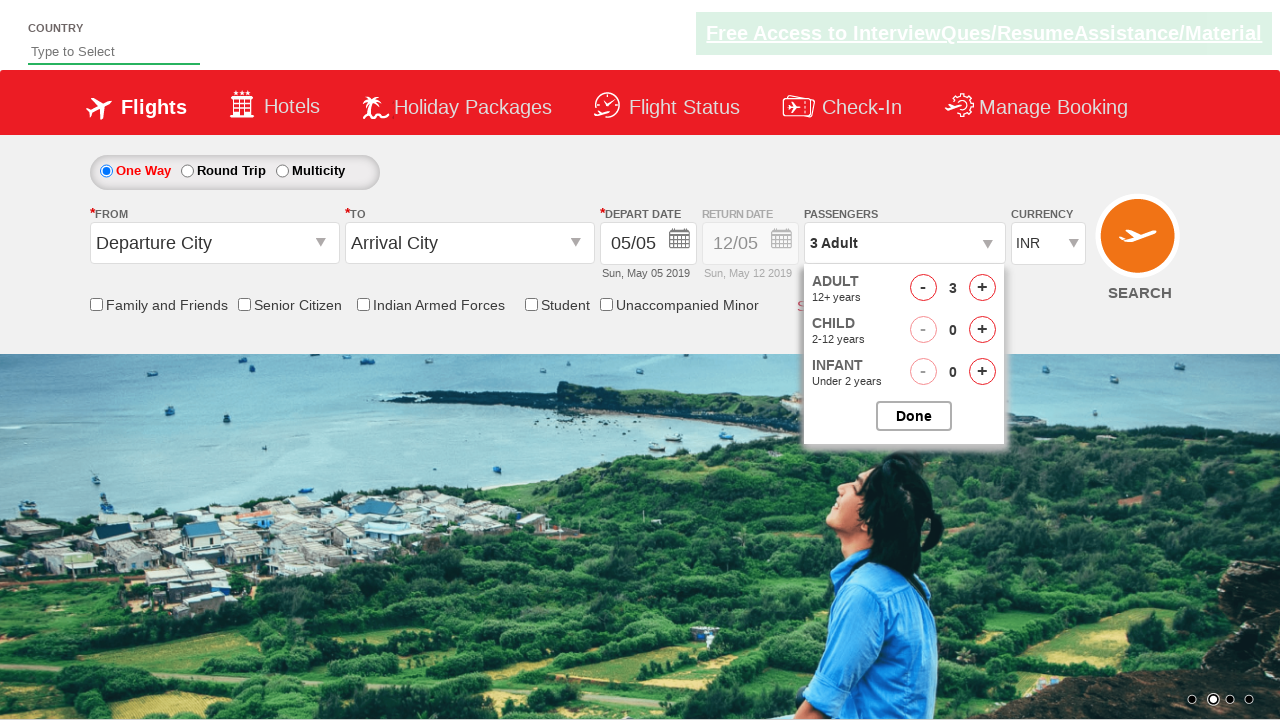

Clicked increment adult button (click 3 of 4) at (982, 288) on #hrefIncAdt
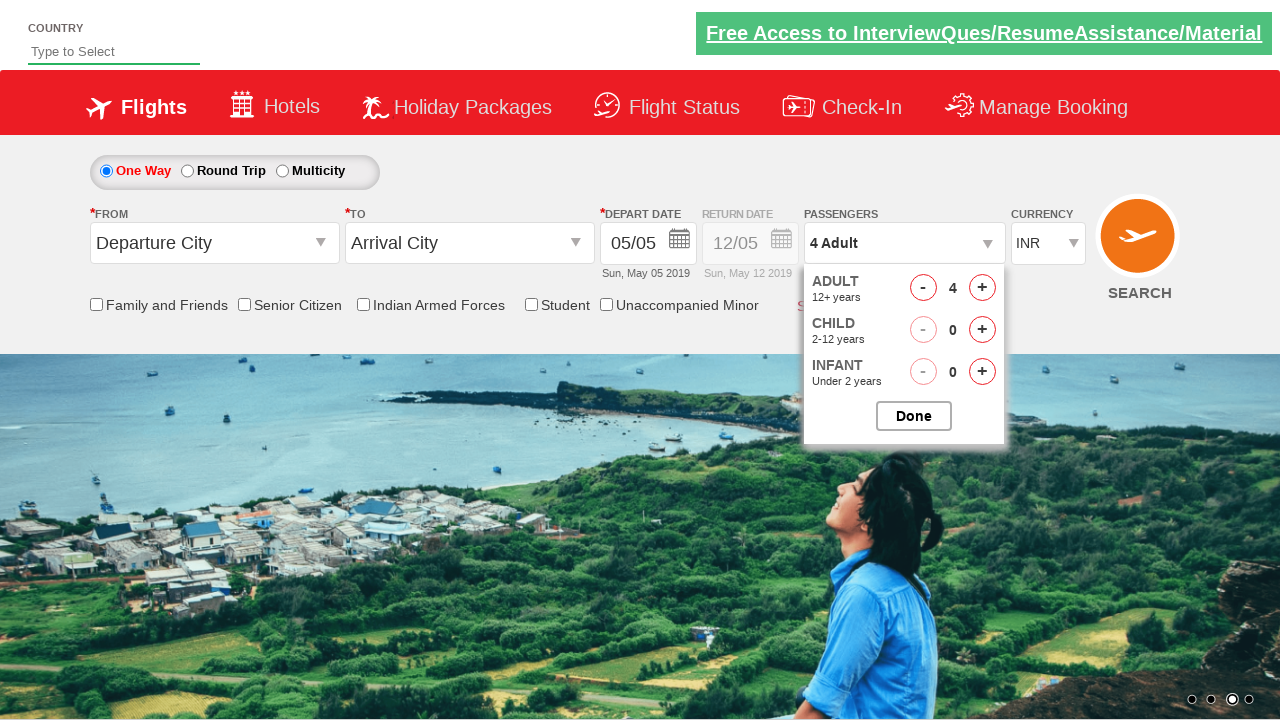

Clicked increment adult button (click 4 of 4) at (982, 288) on #hrefIncAdt
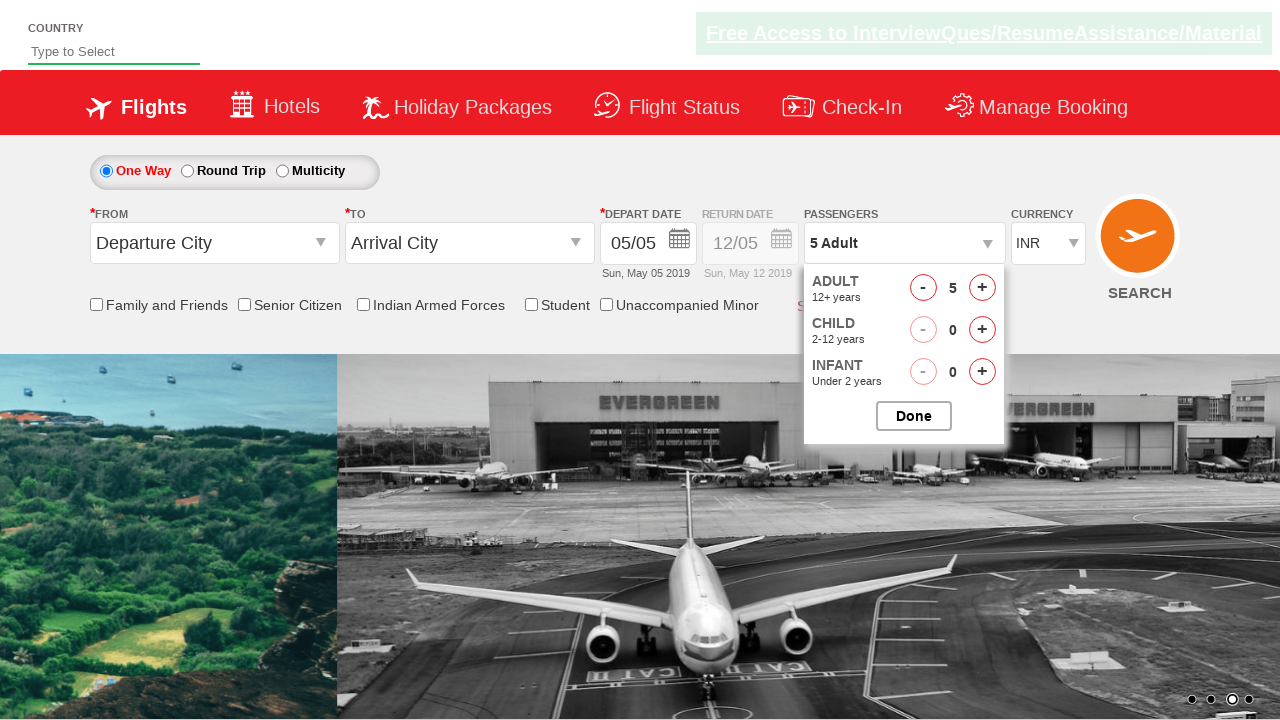

Closed the passenger options dropdown at (914, 416) on #btnclosepaxoption
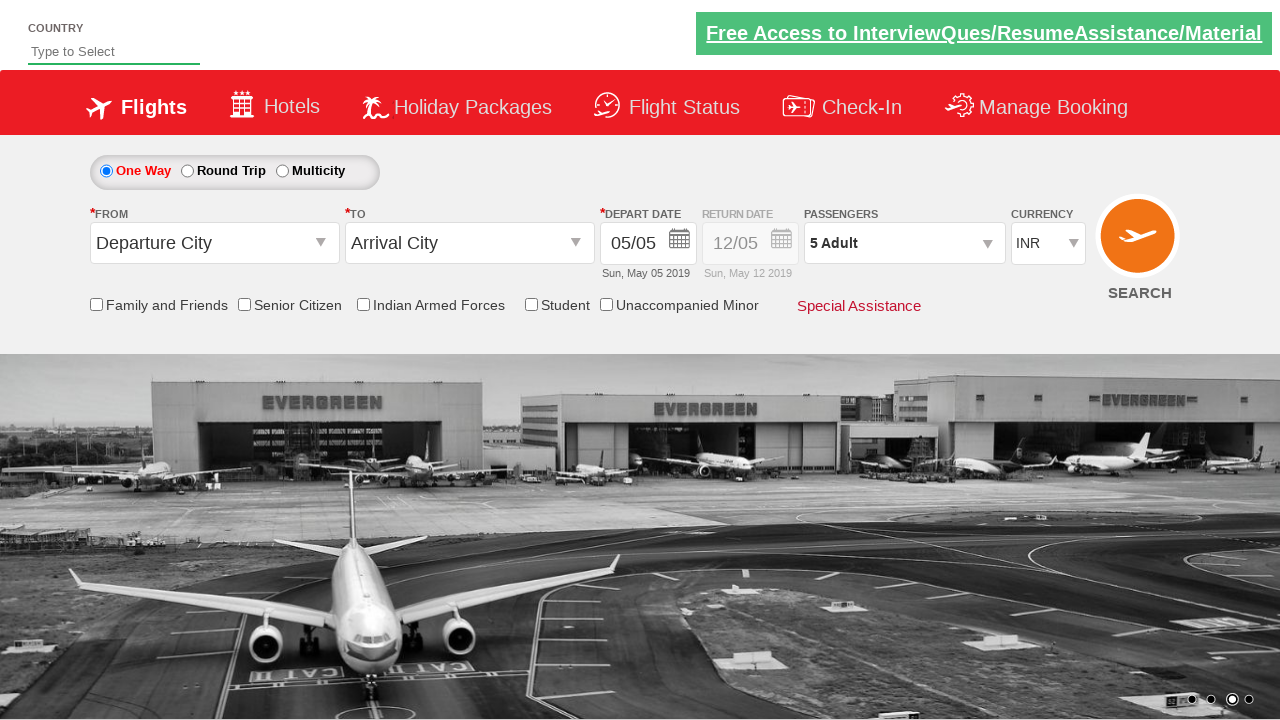

Retrieved passenger count text content
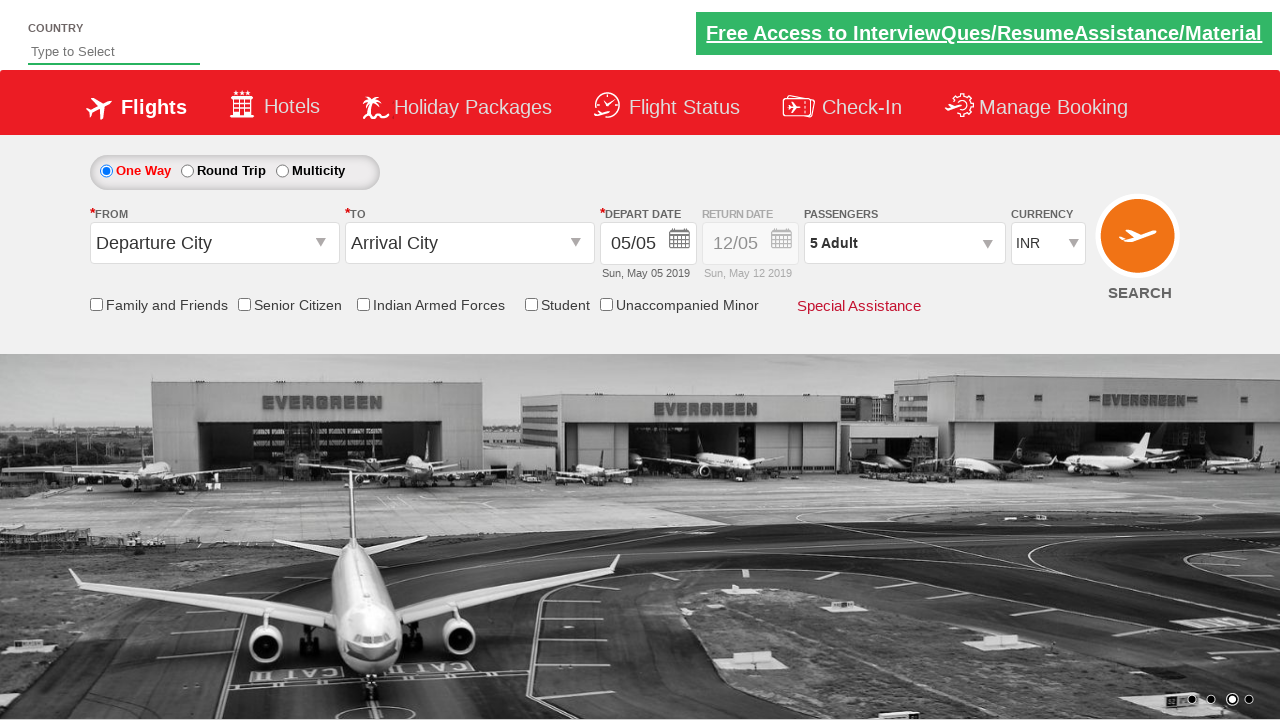

Verified passenger count displays '5 Adult' correctly
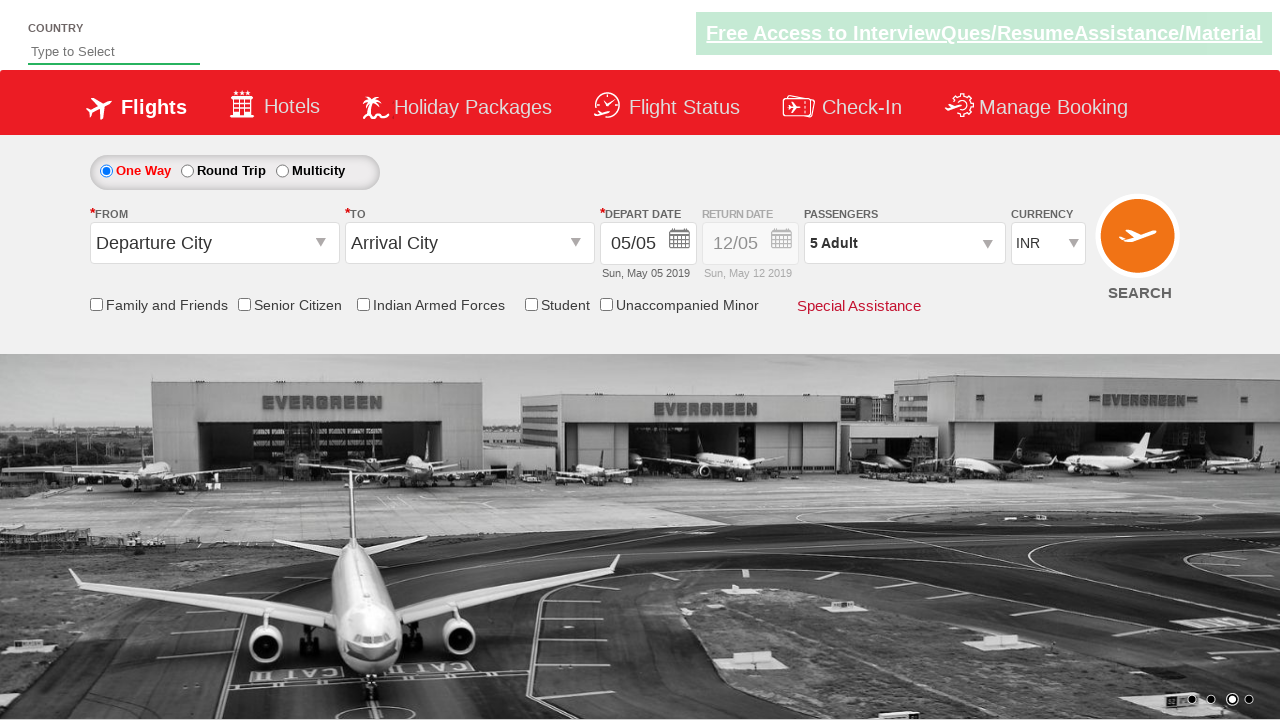

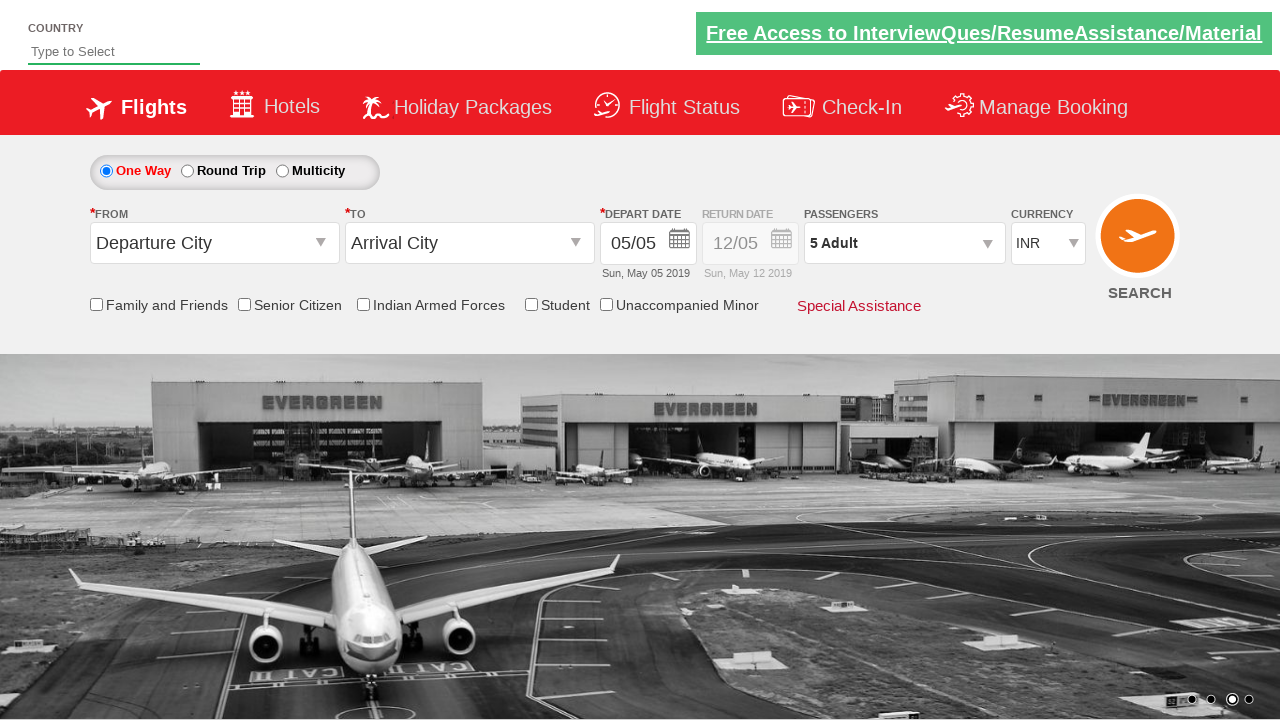